Fills out a form with multiple fields, leaving the zip code empty, then submits and verifies field validation states

Starting URL: https://bonigarcia.dev/selenium-webdriver-java/data-types.html

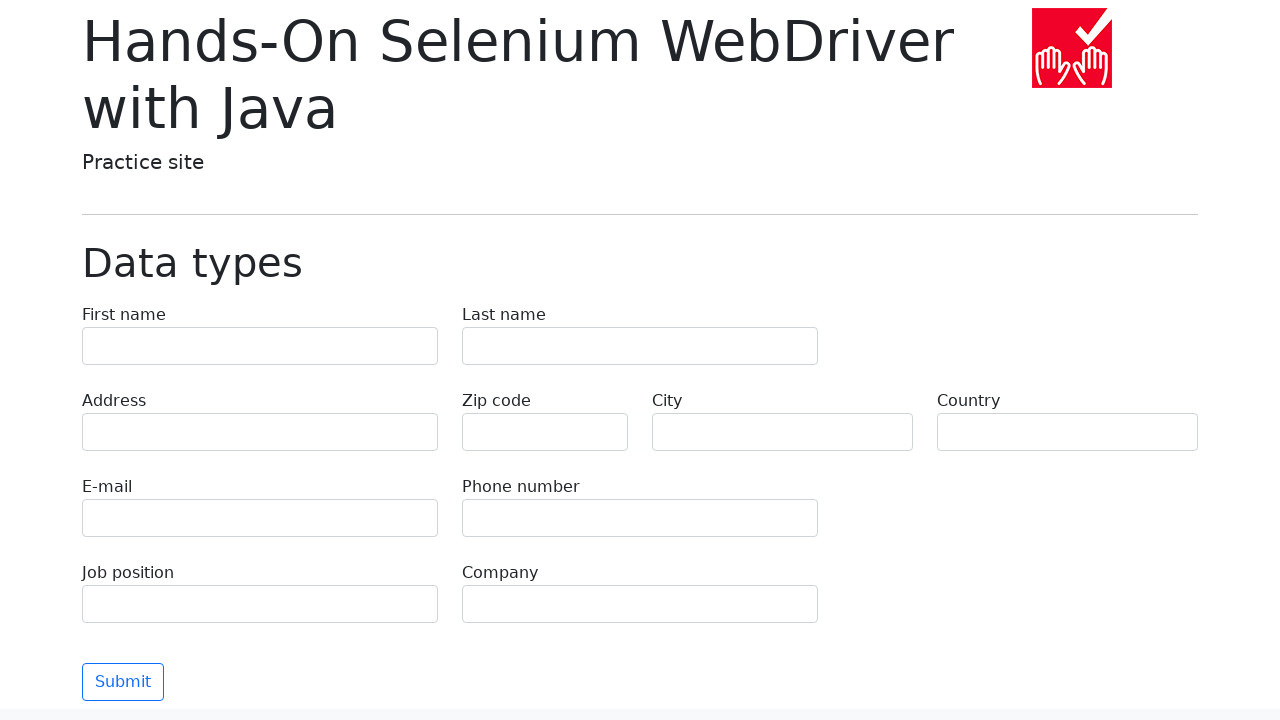

Filled first-name with 'Иван' on input[name='first-name']
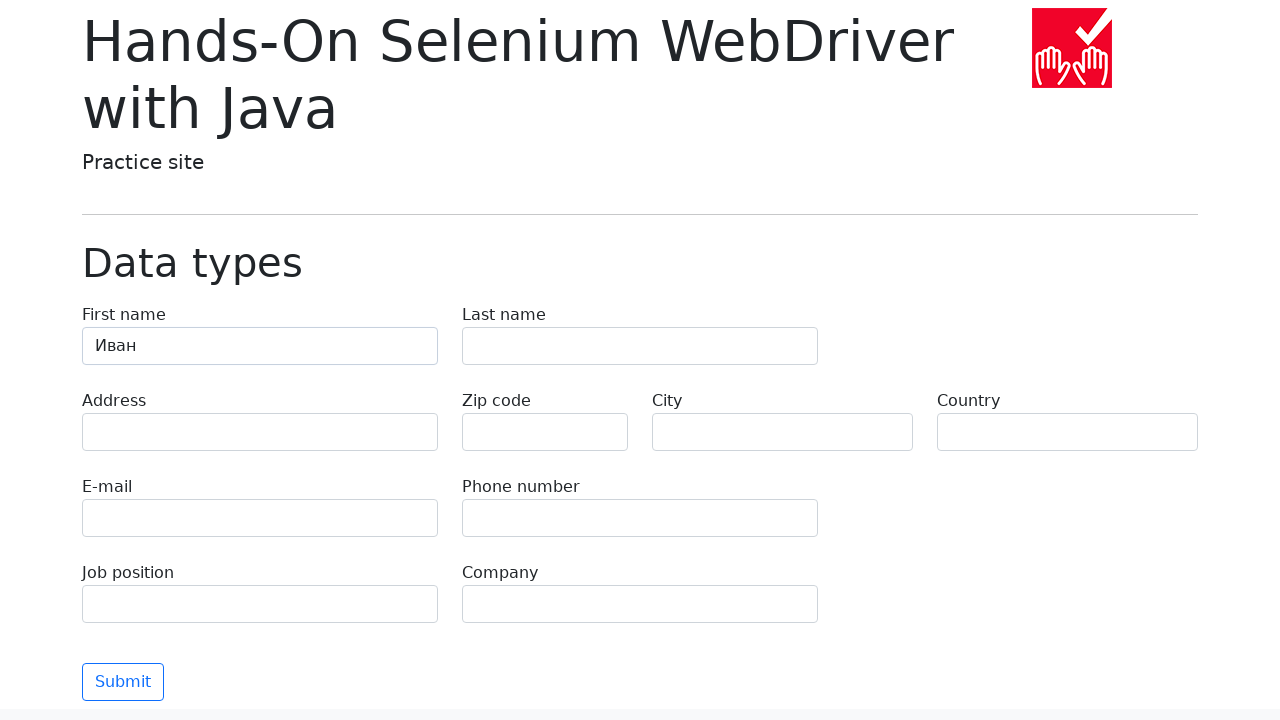

Filled last-name with 'Петров' on input[name='last-name']
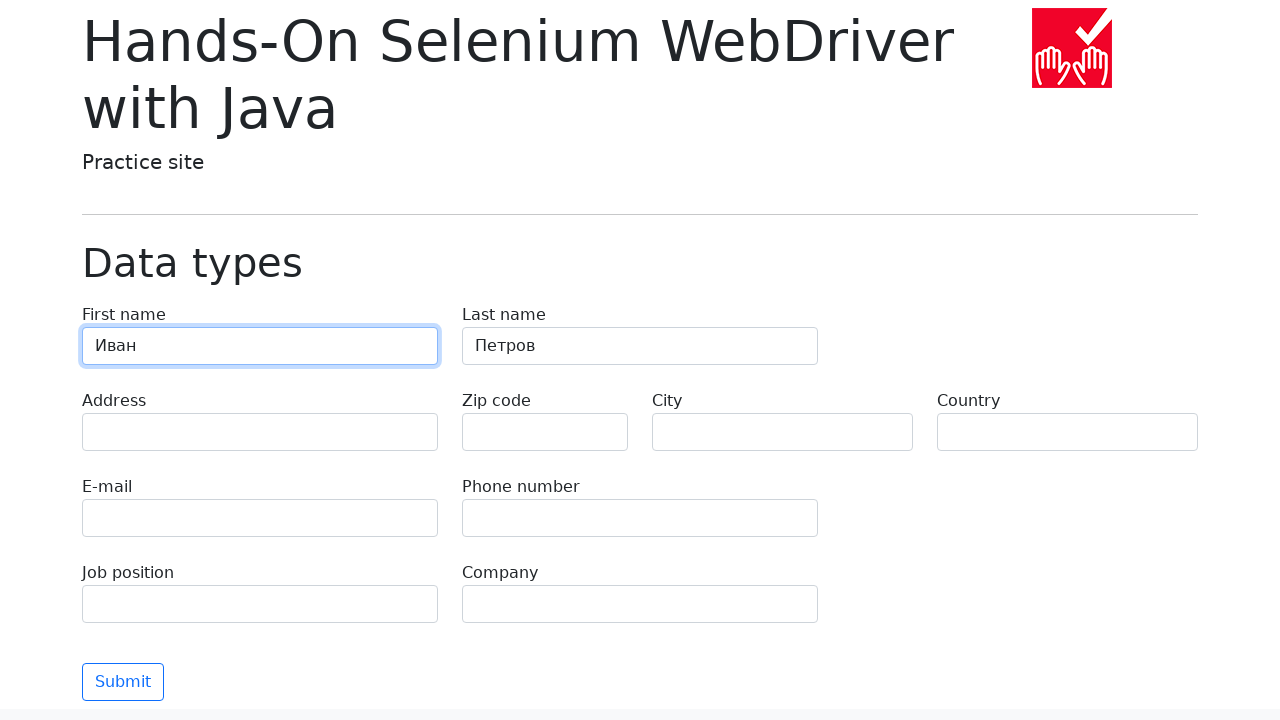

Filled address with 'Ленина, 55-3' on input[name='address']
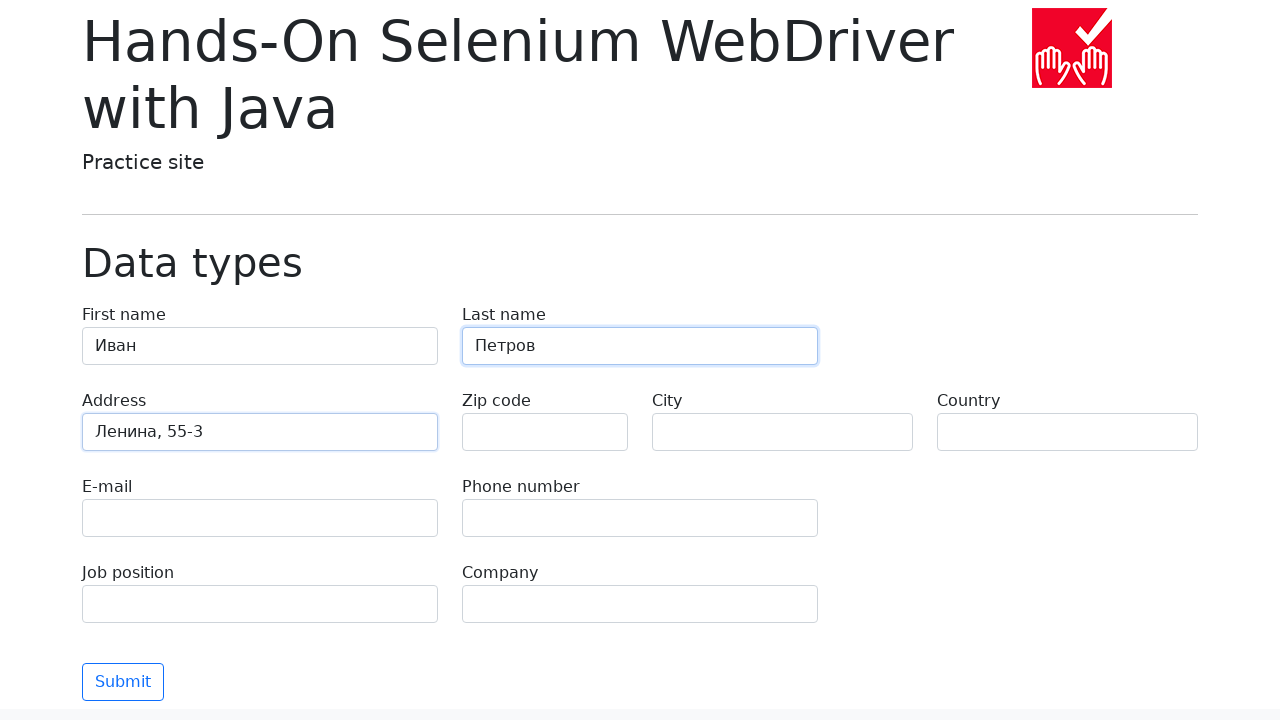

Filled e-mail with 'test@skypro.com' on input[name='e-mail']
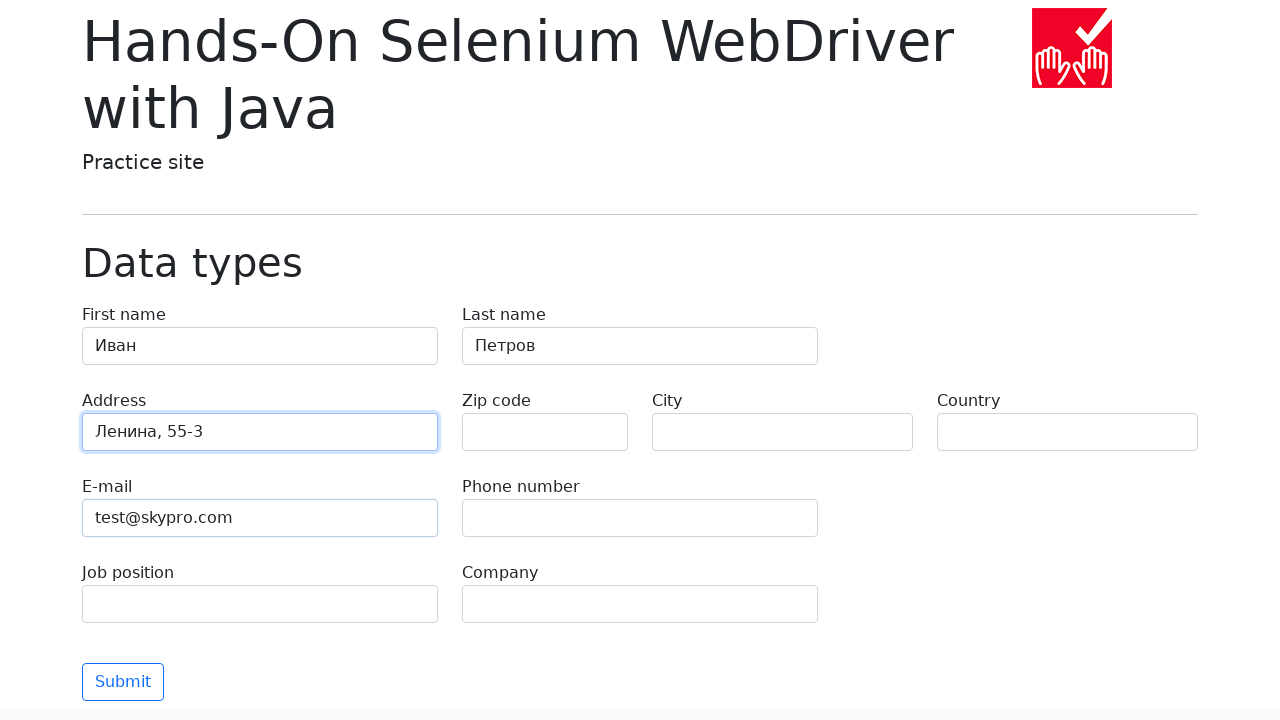

Filled phone with '+7985899998787' on input[name='phone']
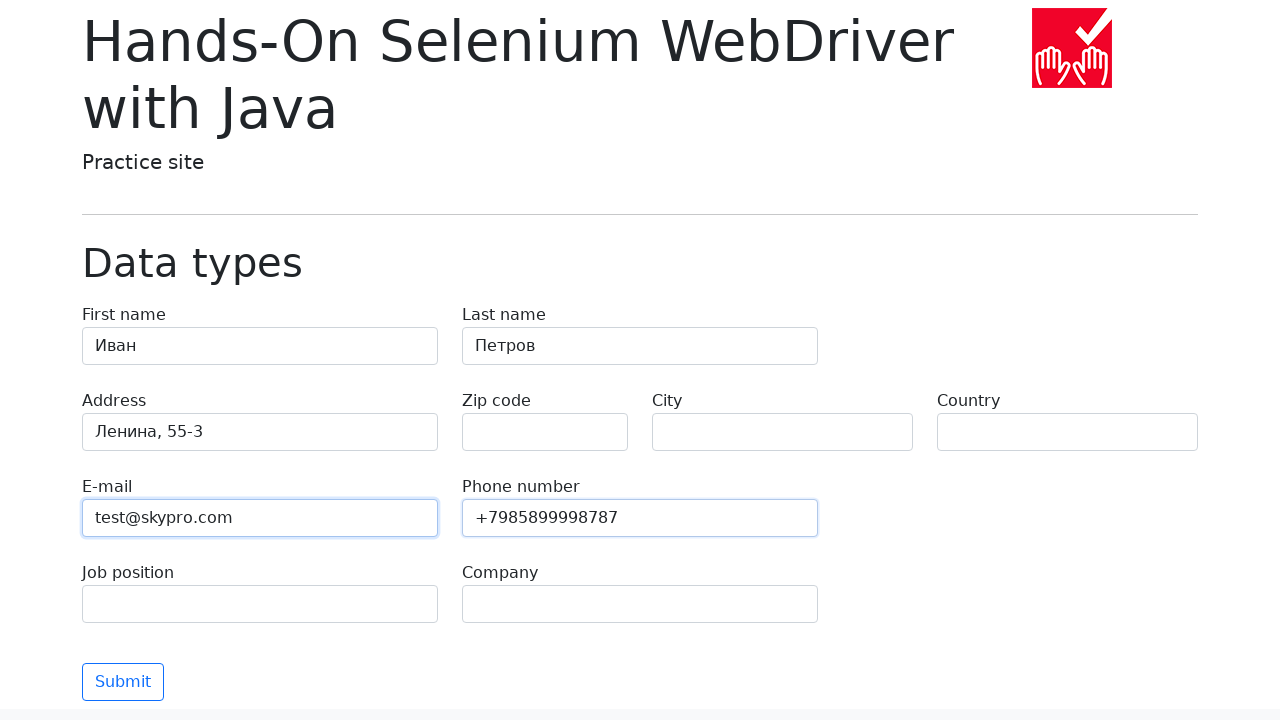

Filled city with 'Москва' on input[name='city']
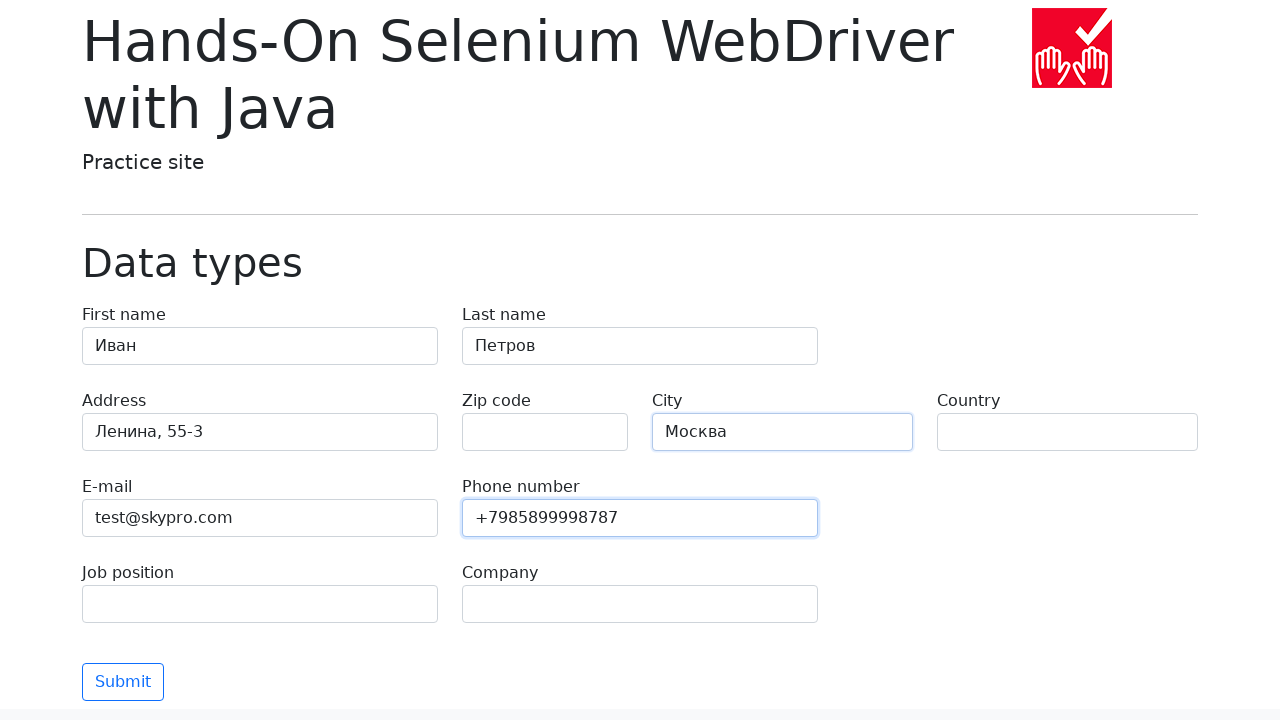

Filled country with 'Россия' on input[name='country']
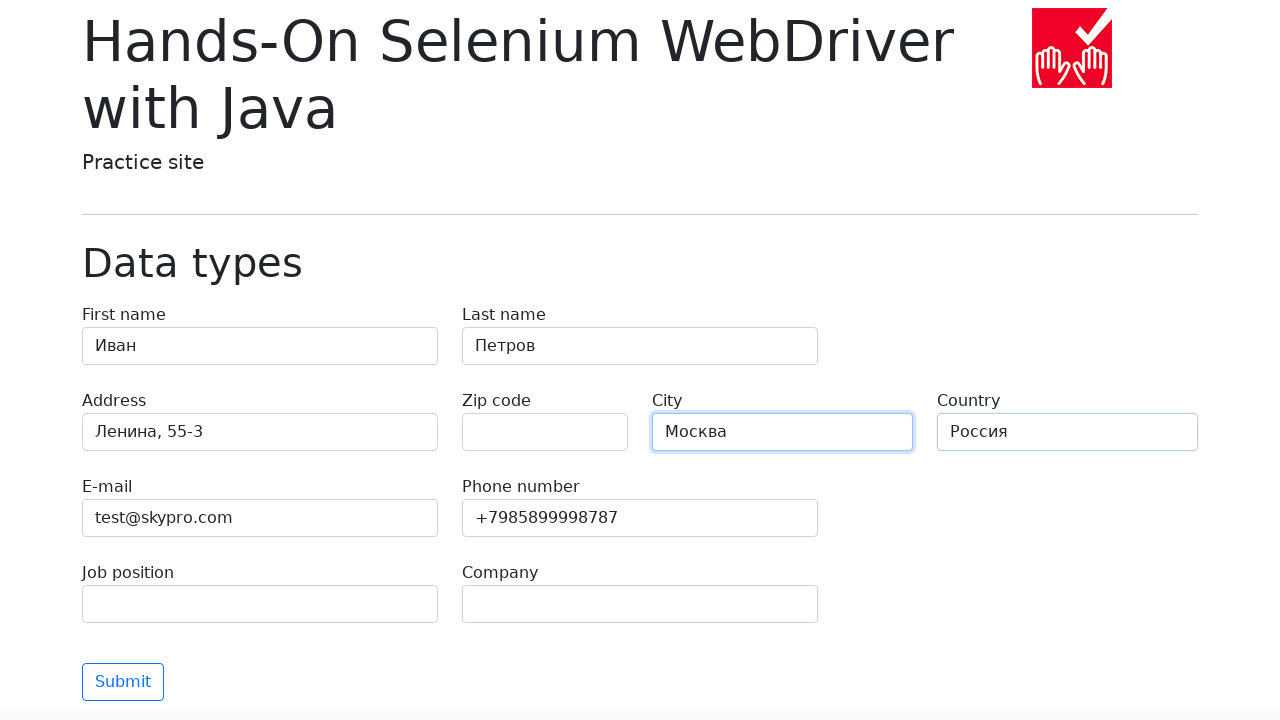

Filled job-position with 'QA' on input[name='job-position']
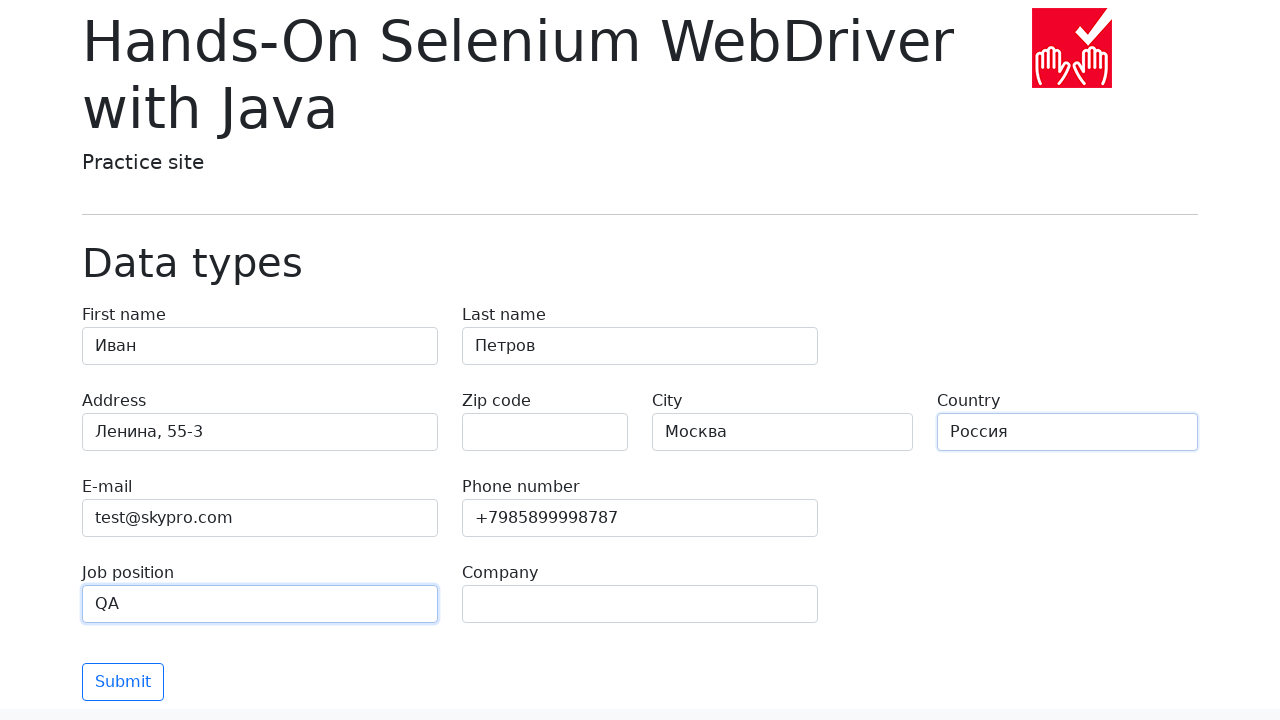

Filled company with 'SkyPro' on input[name='company']
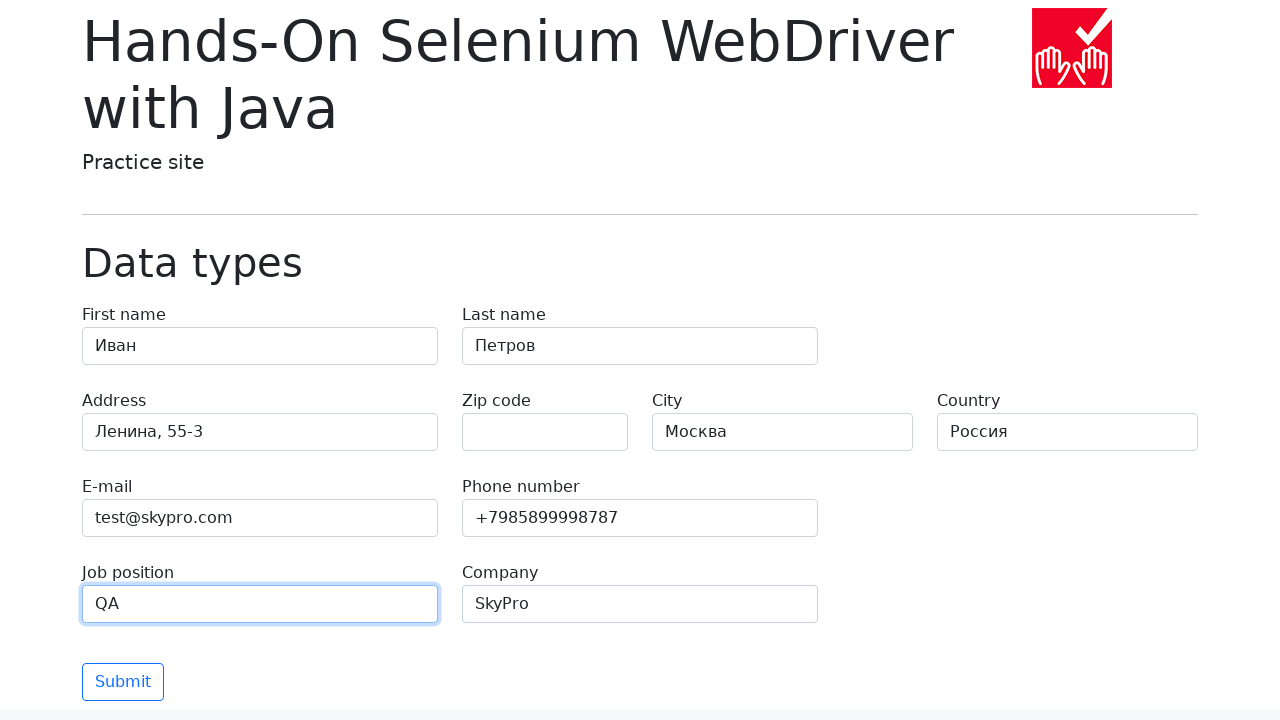

Clicked submit button to submit incomplete form (zip code empty) at (123, 682) on button[type='submit']
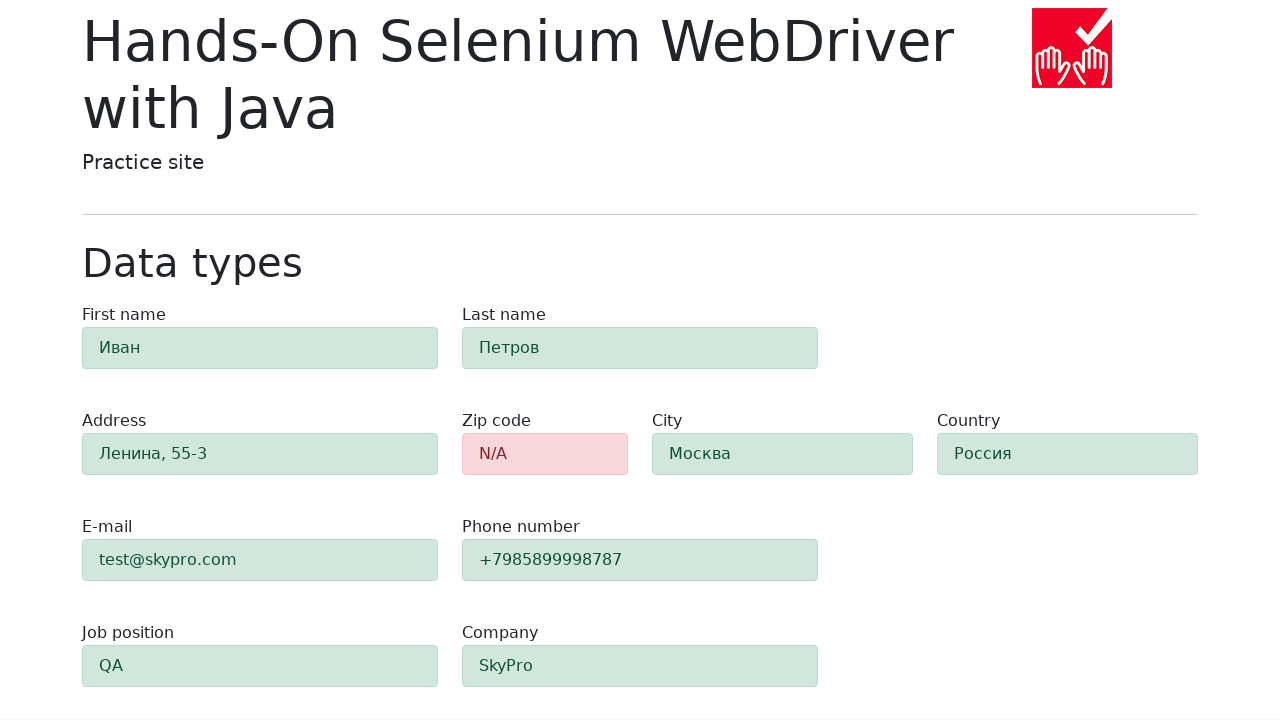

Waited for form submission to process
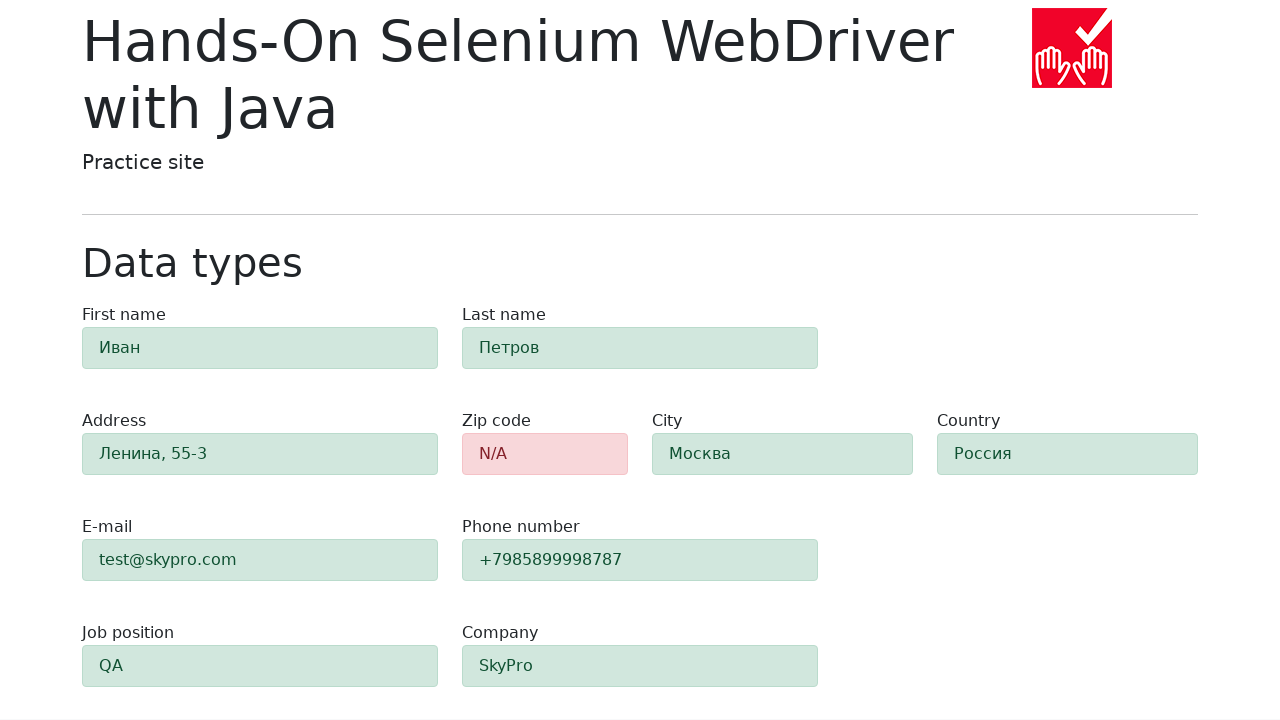

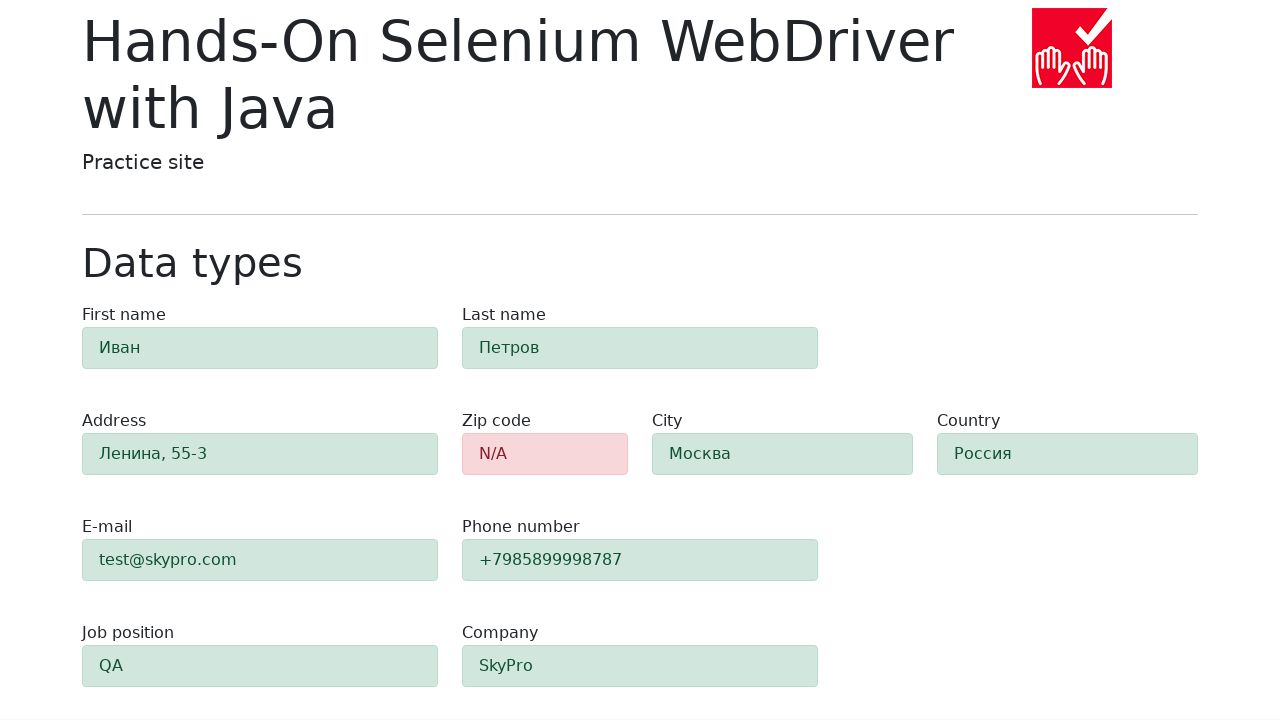